Navigates to a Khan Academy user profile page and verifies that the energy points badge element is displayed

Starting URL: https://www.khanacademy.org/profile/johnbampton/

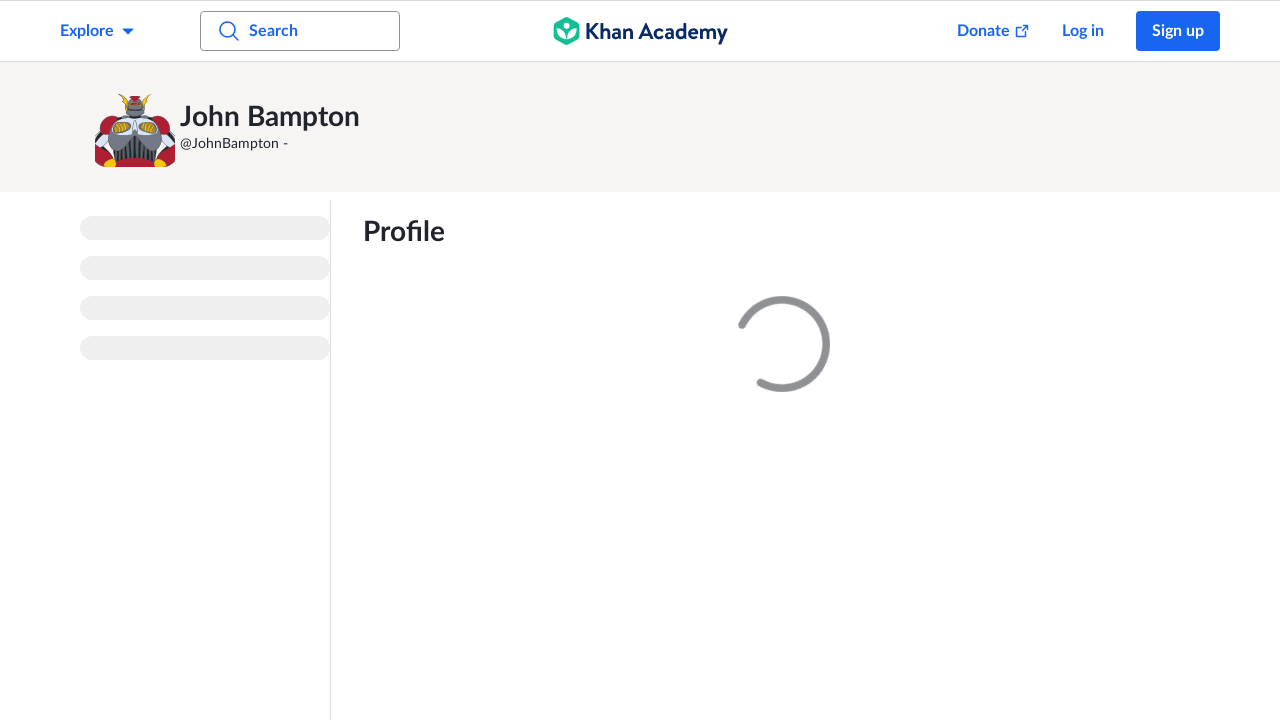

Energy points badge element is visible on Khan Academy profile page
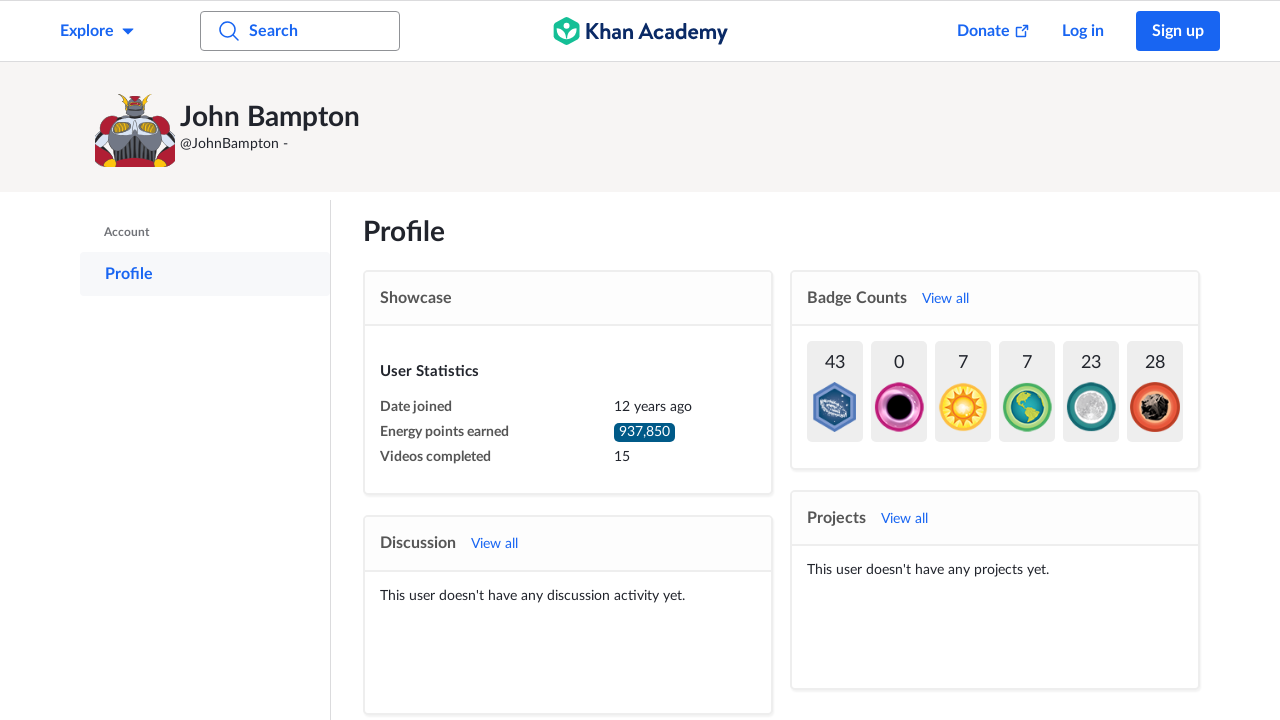

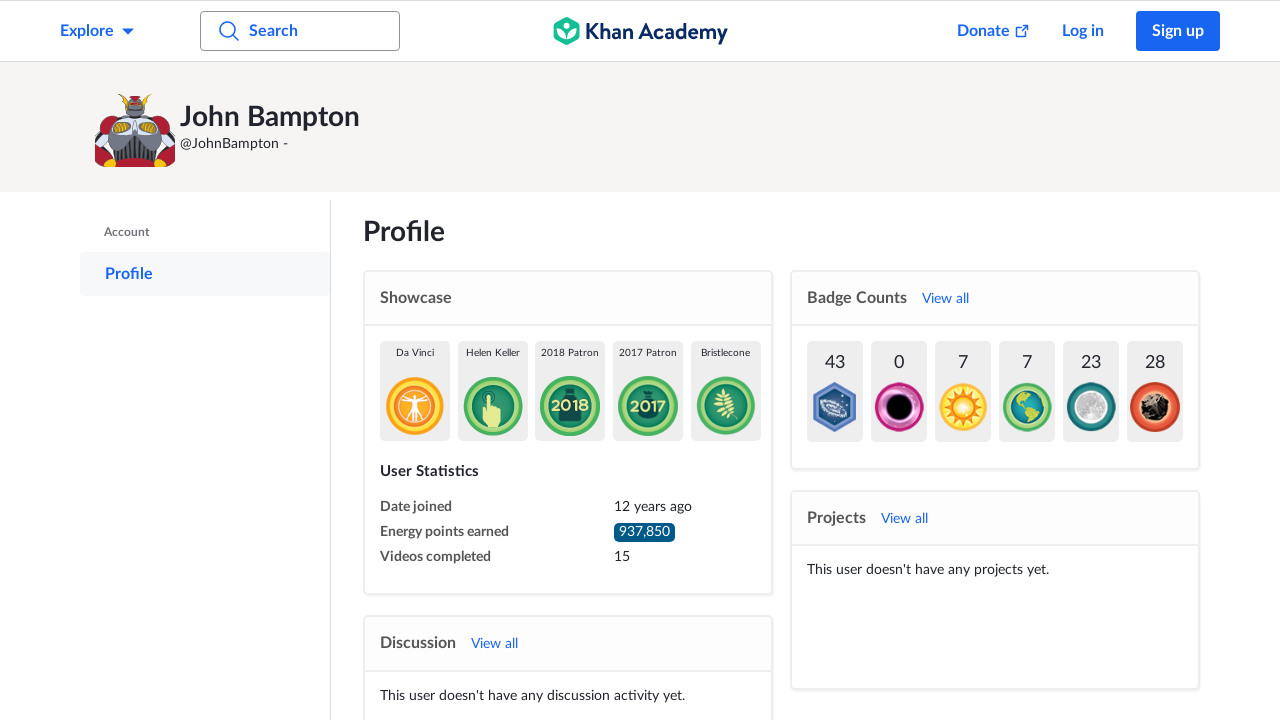